Waits for price to reach $100, books an item, solves a mathematical captcha, and submits the answer

Starting URL: http://suninjuly.github.io/explicit_wait2.html

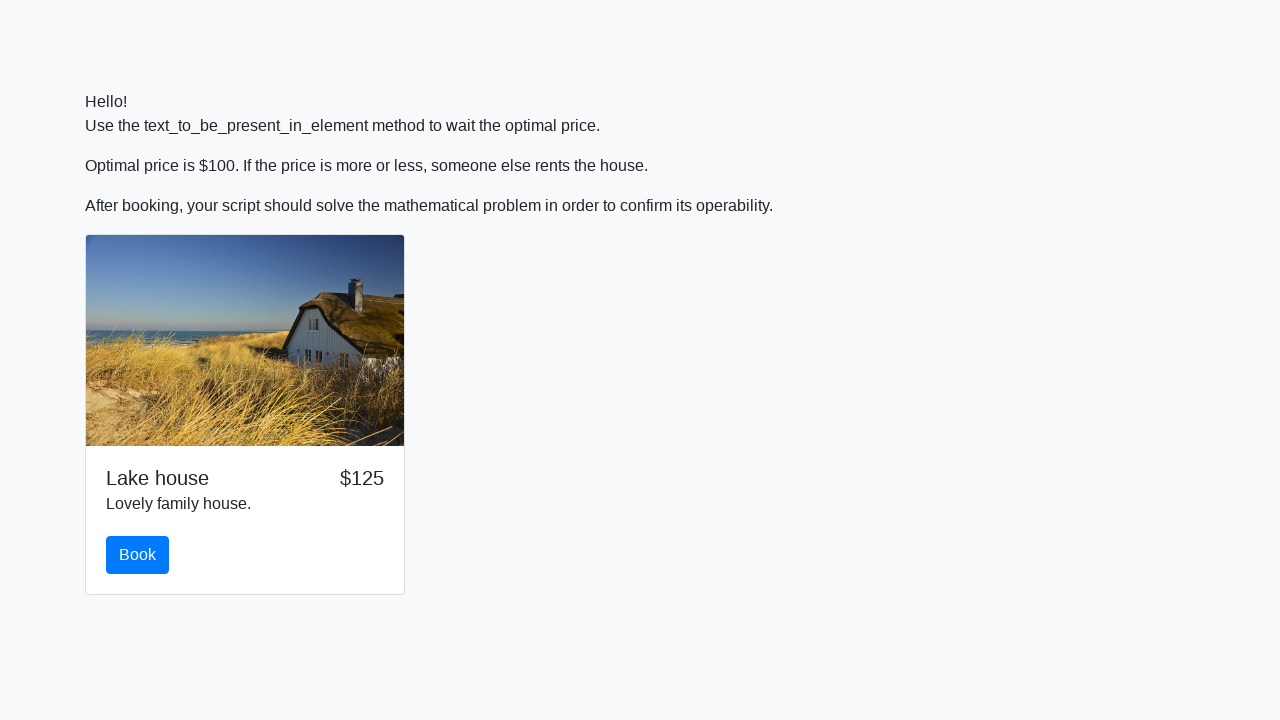

Waited for price to reach $100
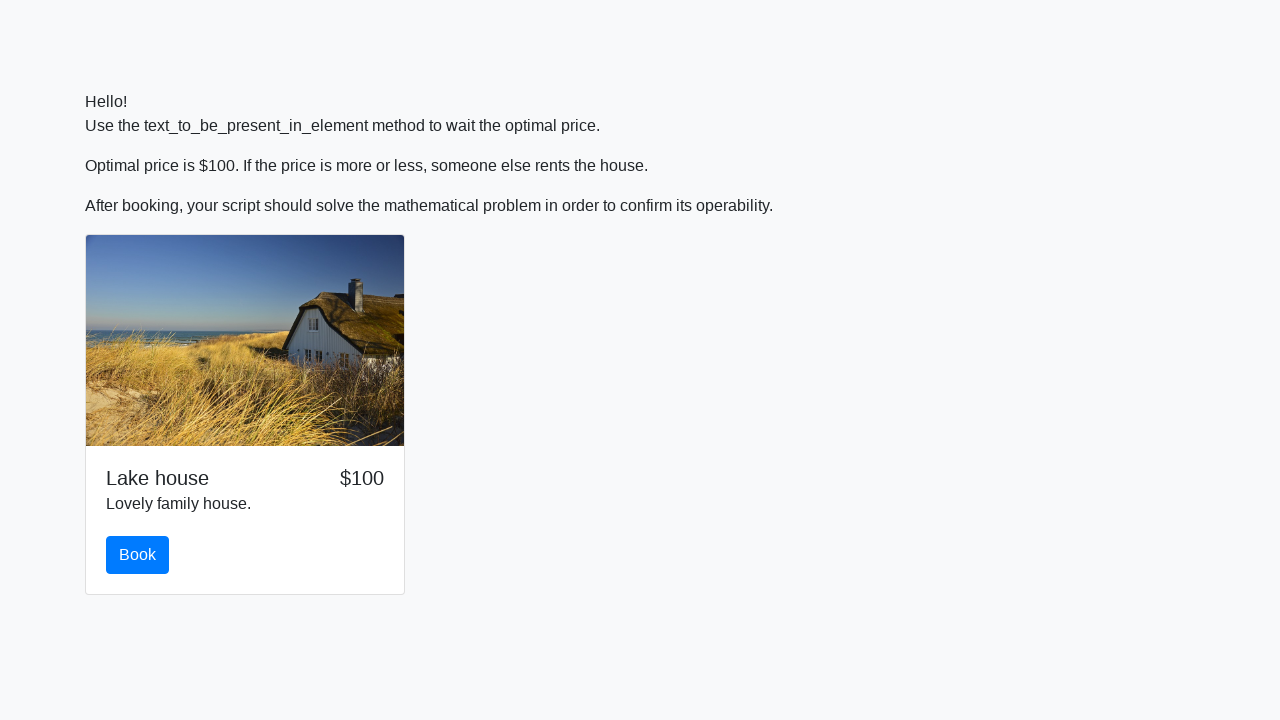

Clicked the book button at (138, 555) on #book
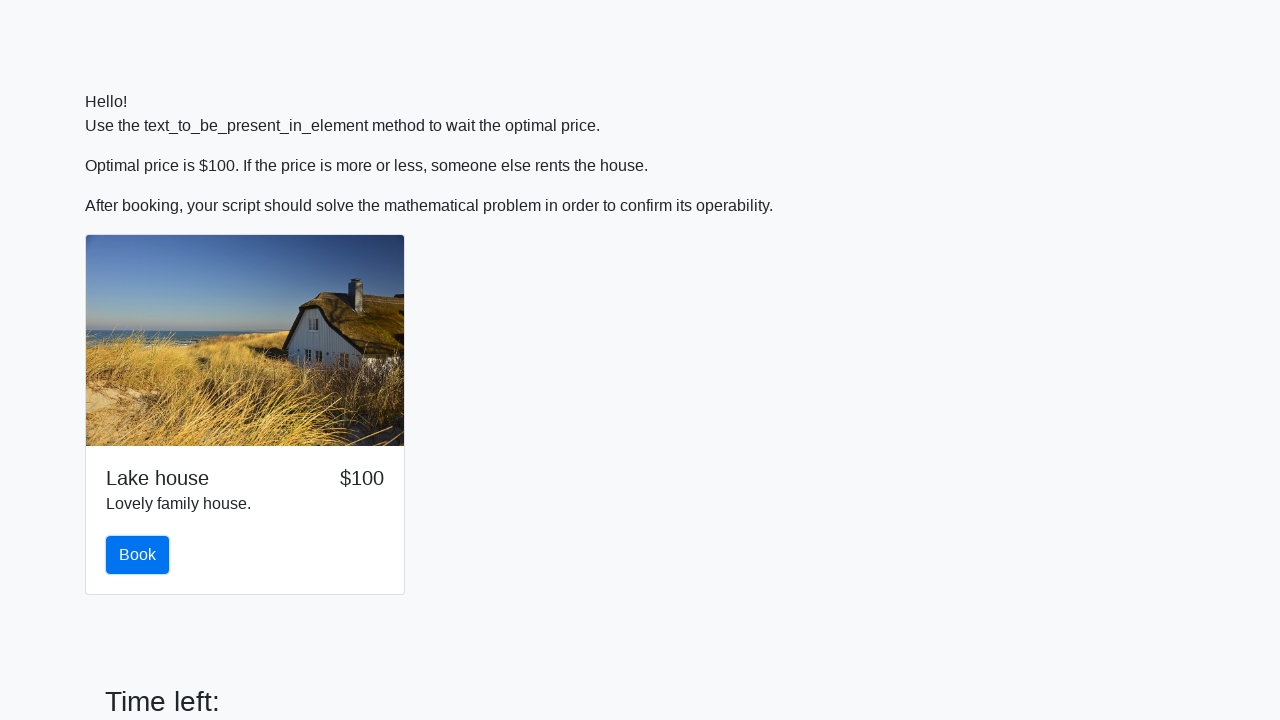

Retrieved input value for calculation: 629
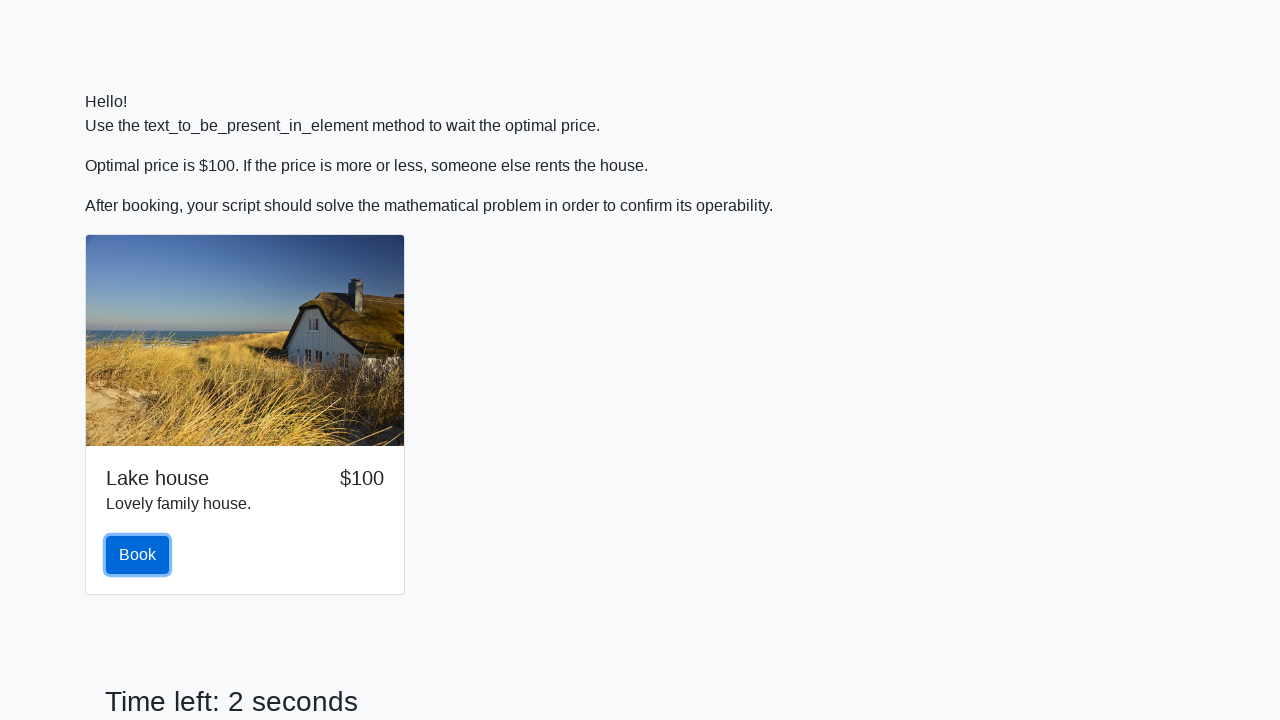

Calculated mathematical result: 2.022767722177033
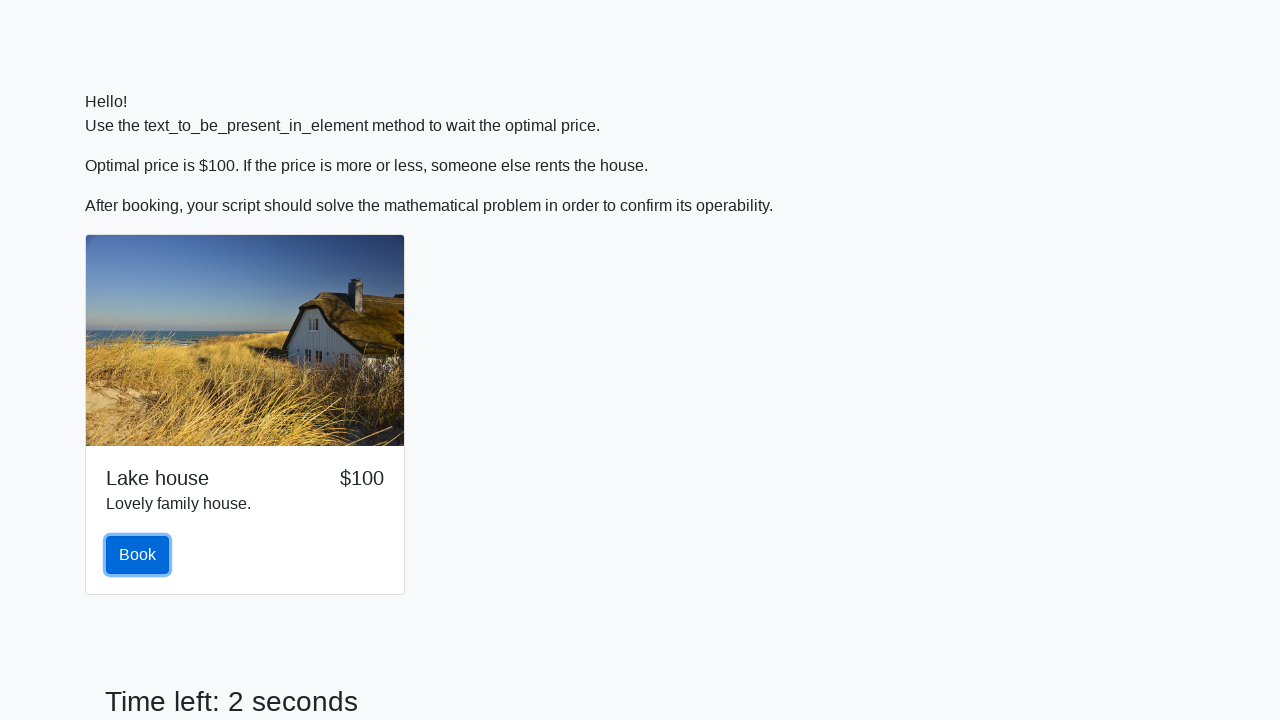

Scrolled to answer field
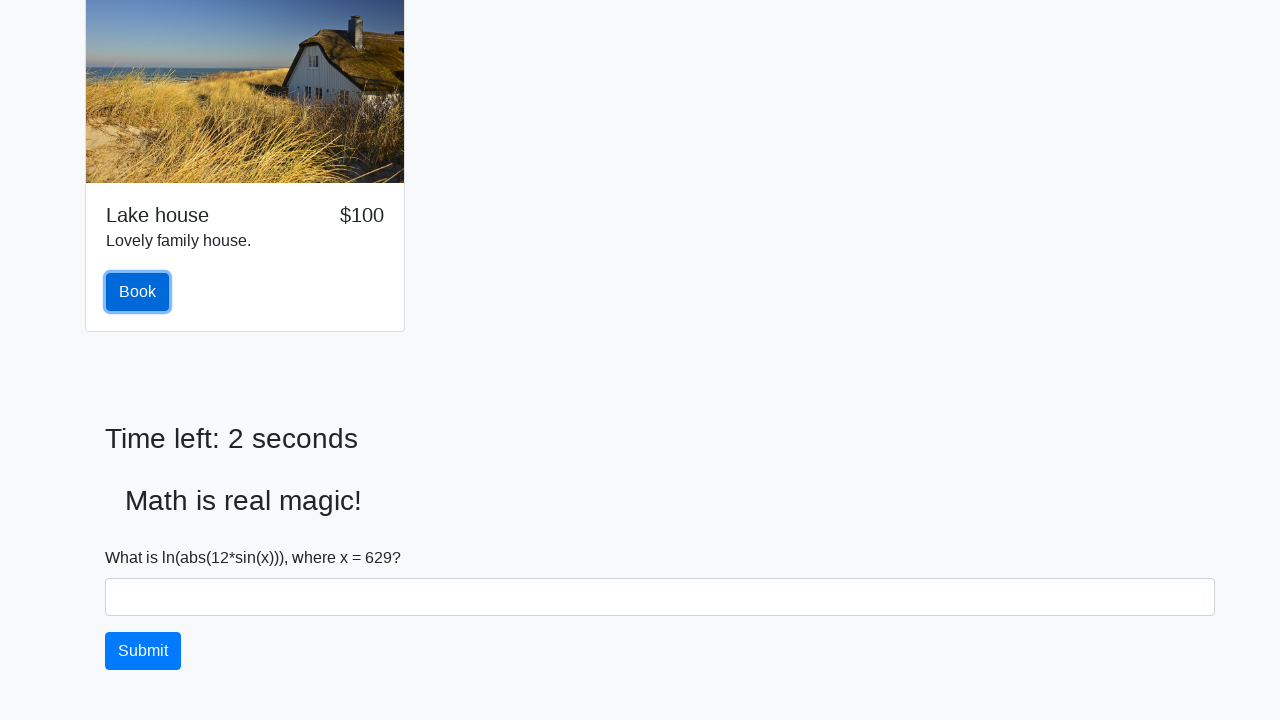

Filled answer field with calculated result: 2.022767722177033 on #answer
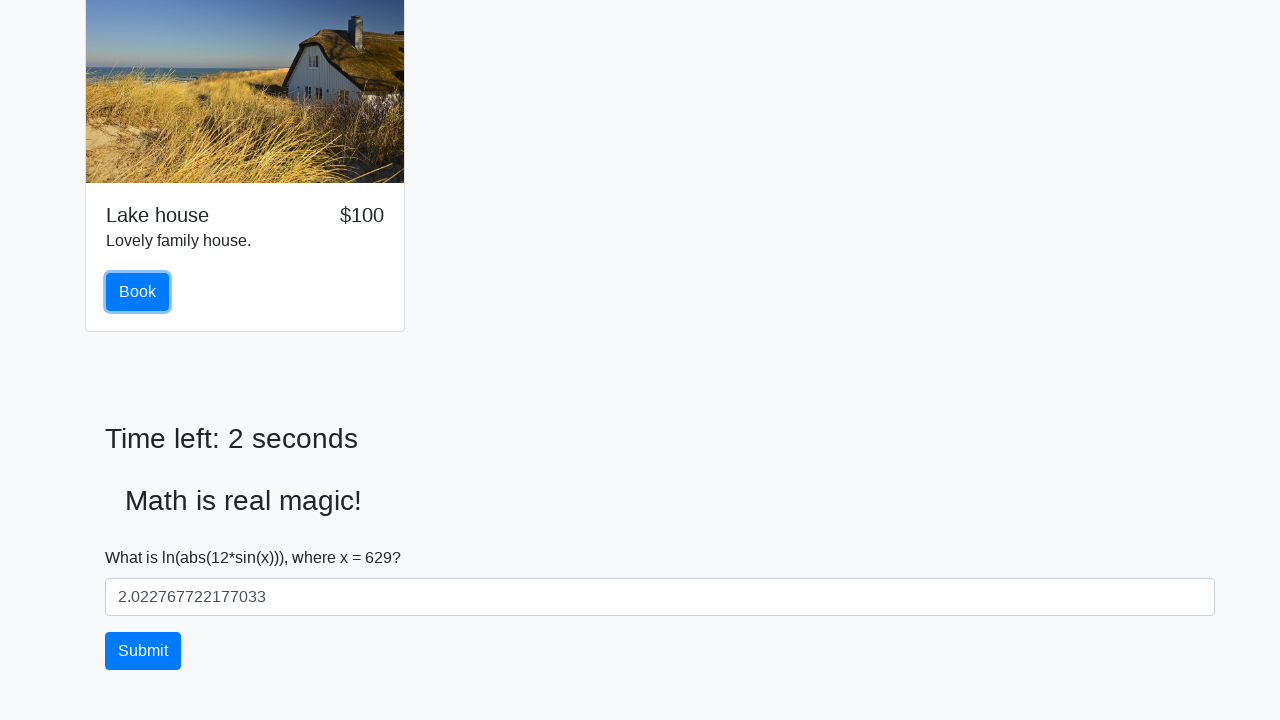

Clicked solve button to submit answer at (143, 651) on #solve
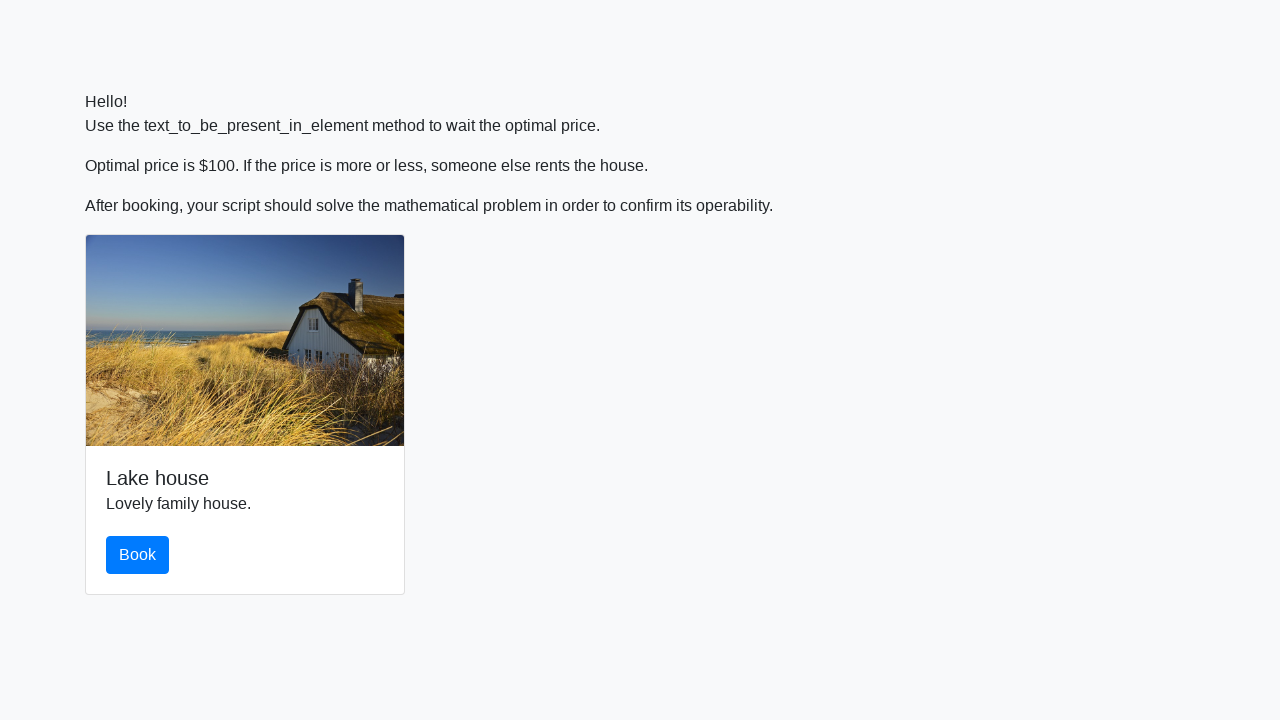

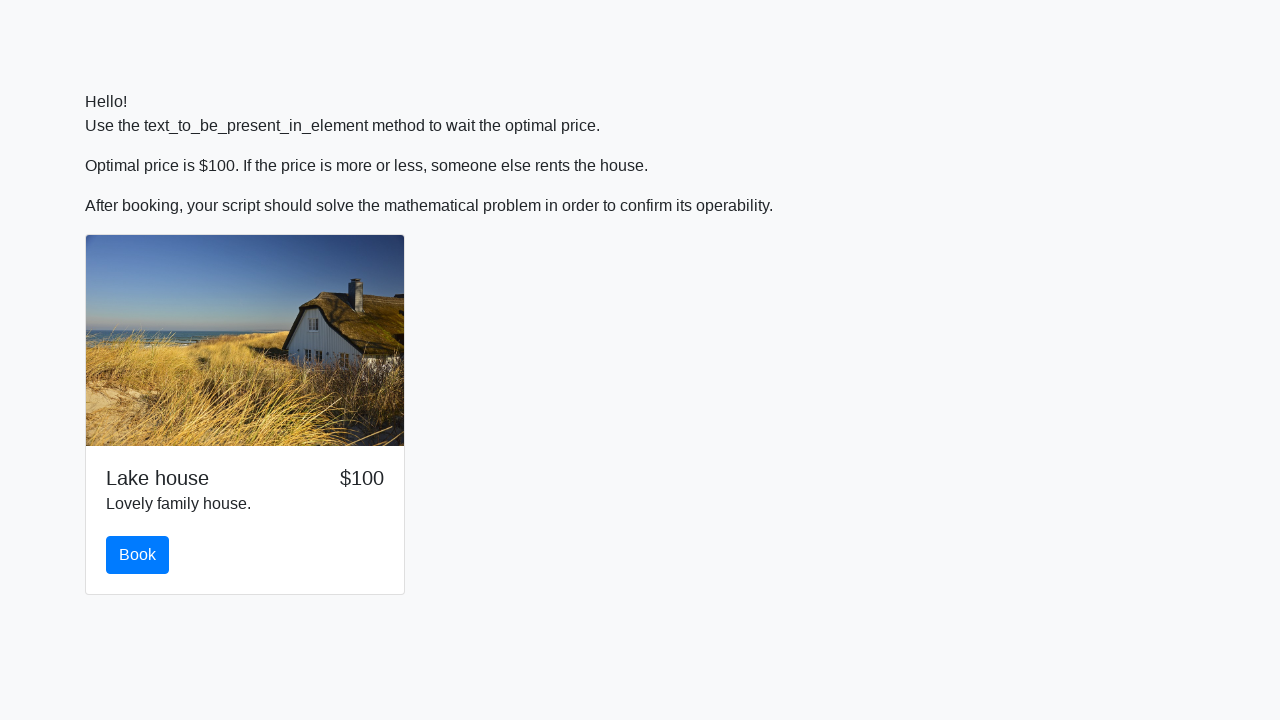